Tests JavaScript prompt popup handling by switching to an iframe, clicking a "Try it" button to trigger a prompt dialog, entering text into the prompt, and accepting it.

Starting URL: https://www.w3schools.com/jsref/tryit.asp?filename=tryjsref_prompt

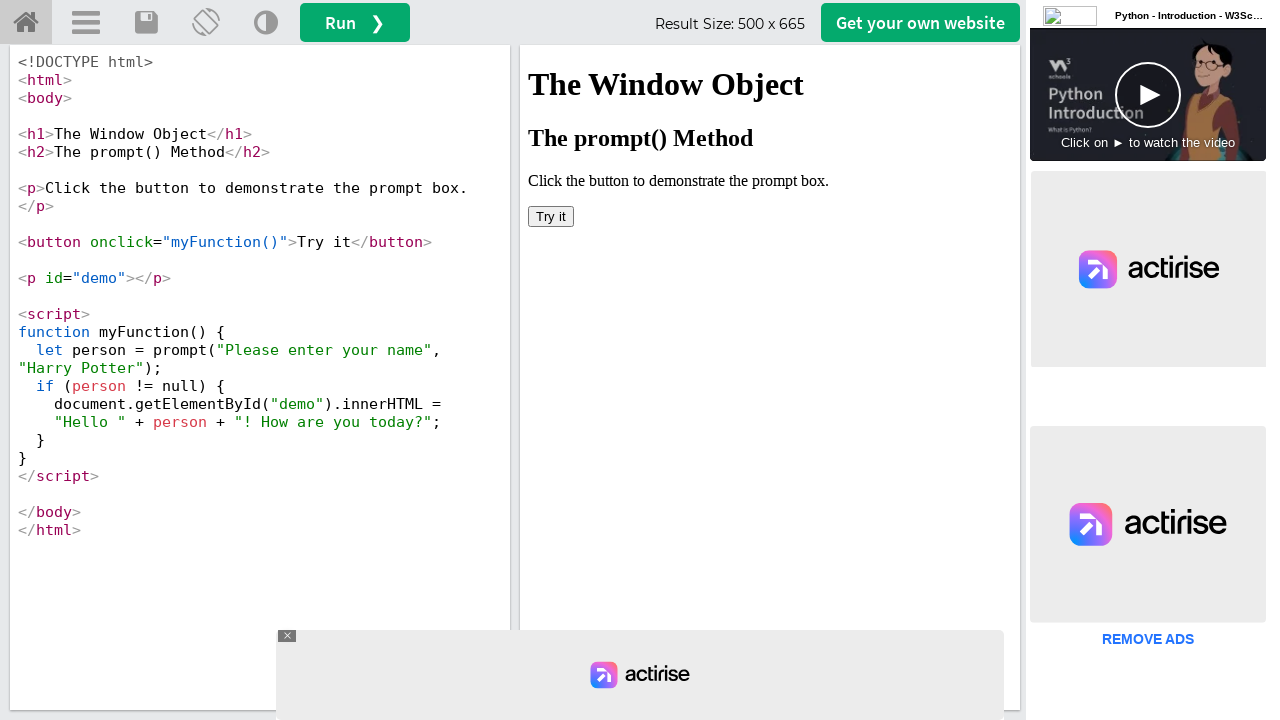

Located iframe with ID 'iframeResult'
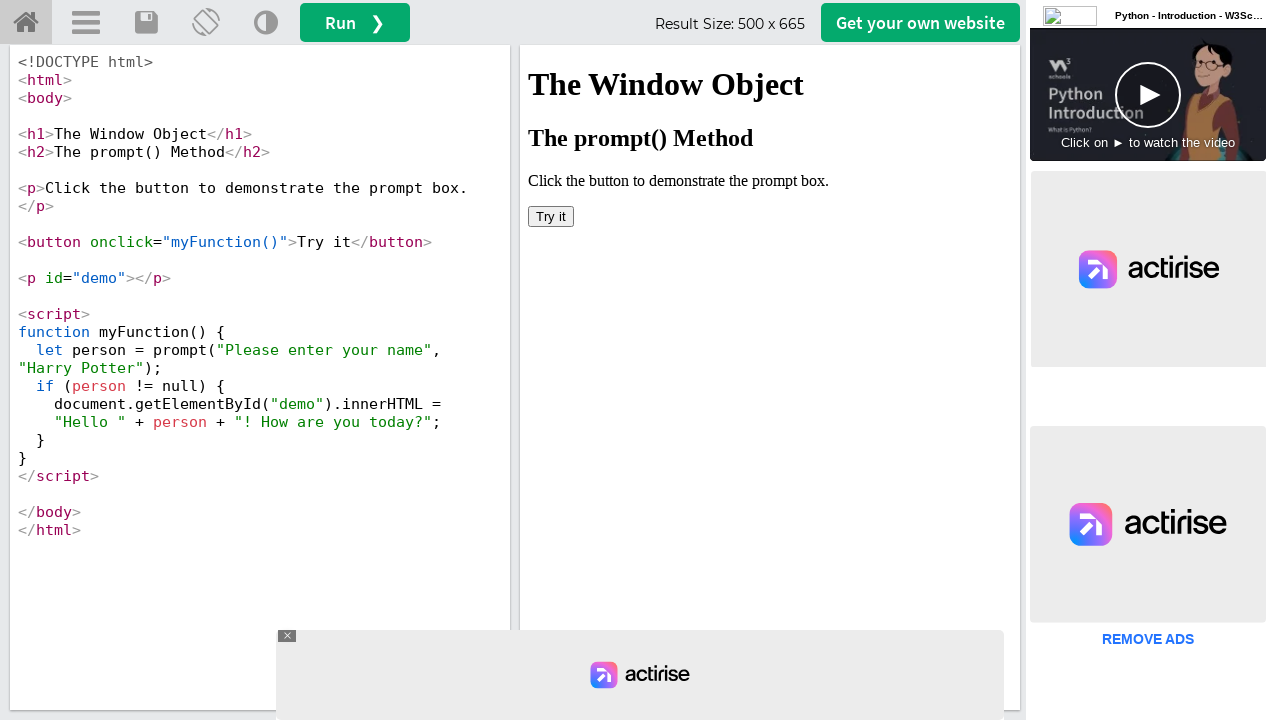

Clicked 'Try it' button to trigger prompt dialog at (551, 216) on #iframeResult >> internal:control=enter-frame >> xpath=//button[text()='Try it']
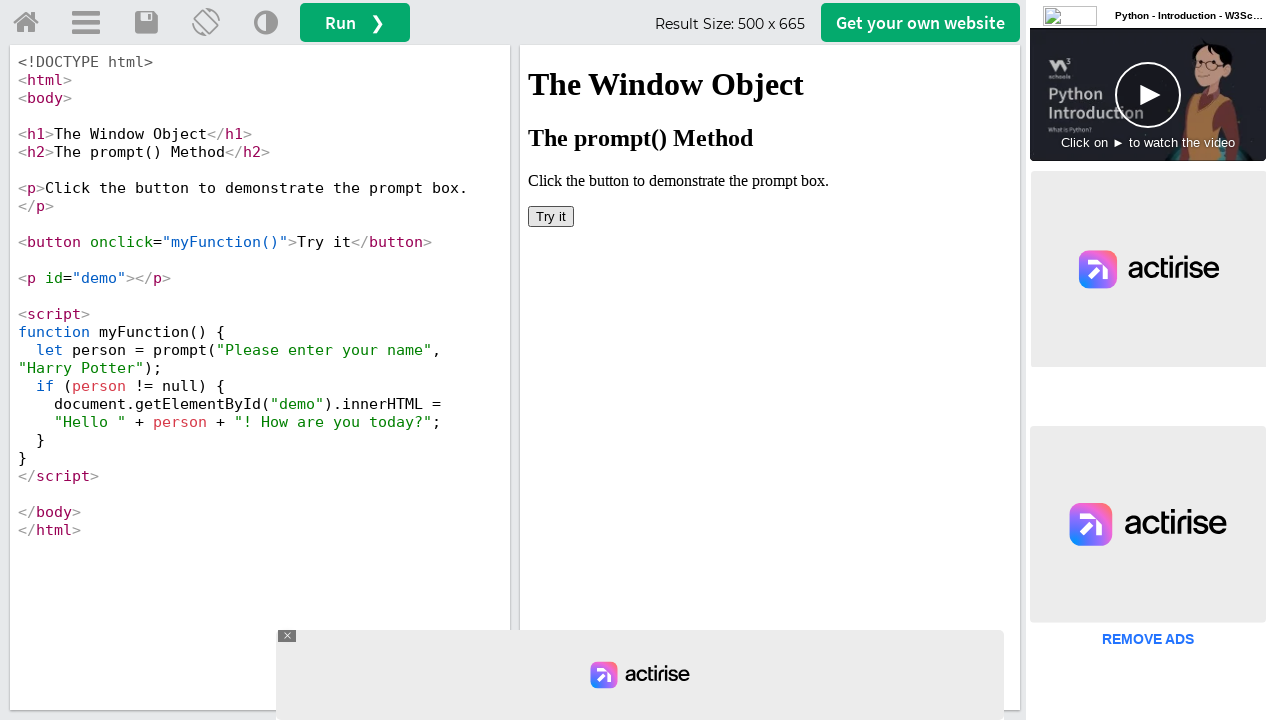

Set up dialog handler to accept prompts with text 'vignesh'
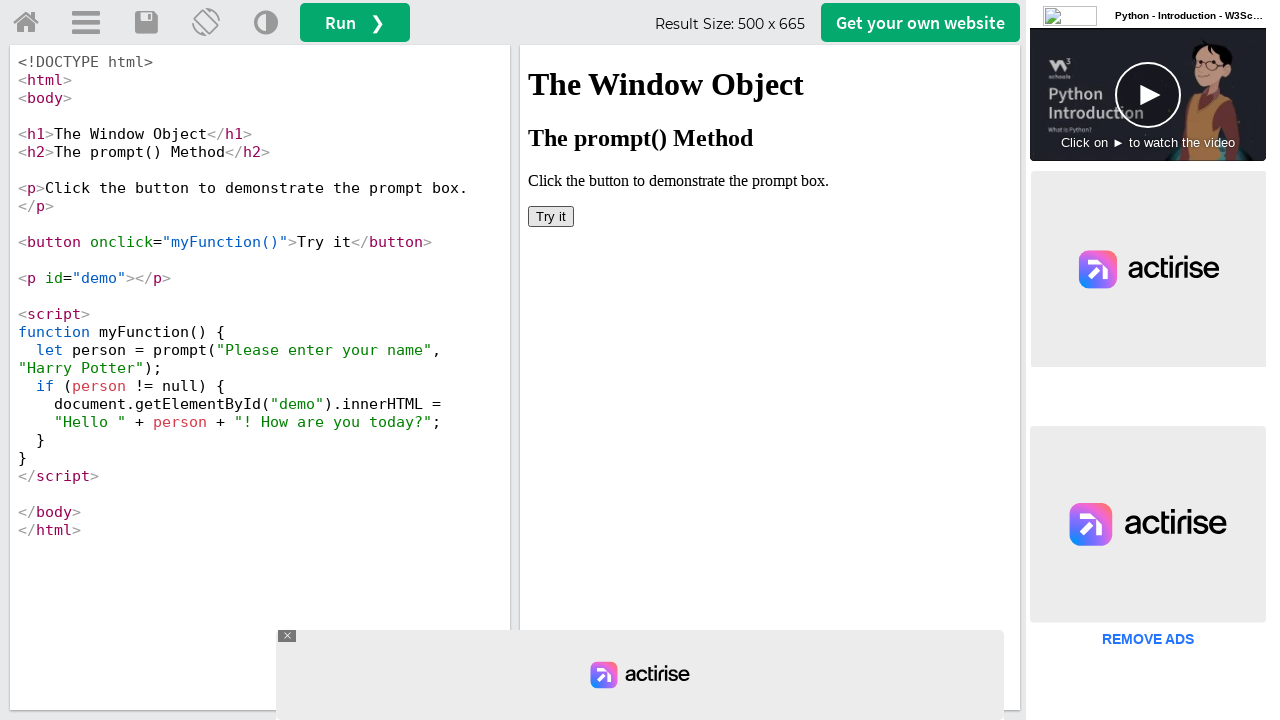

Removed dialog listener
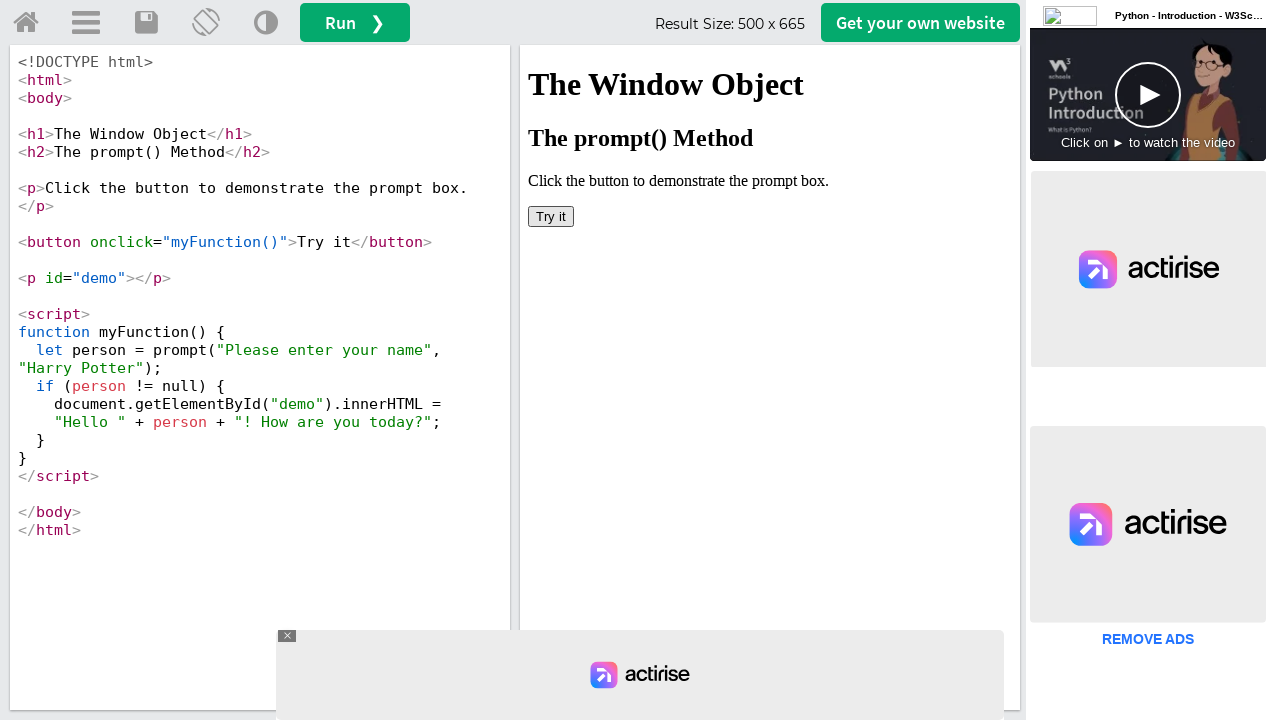

Re-established dialog handler for prompt acceptance
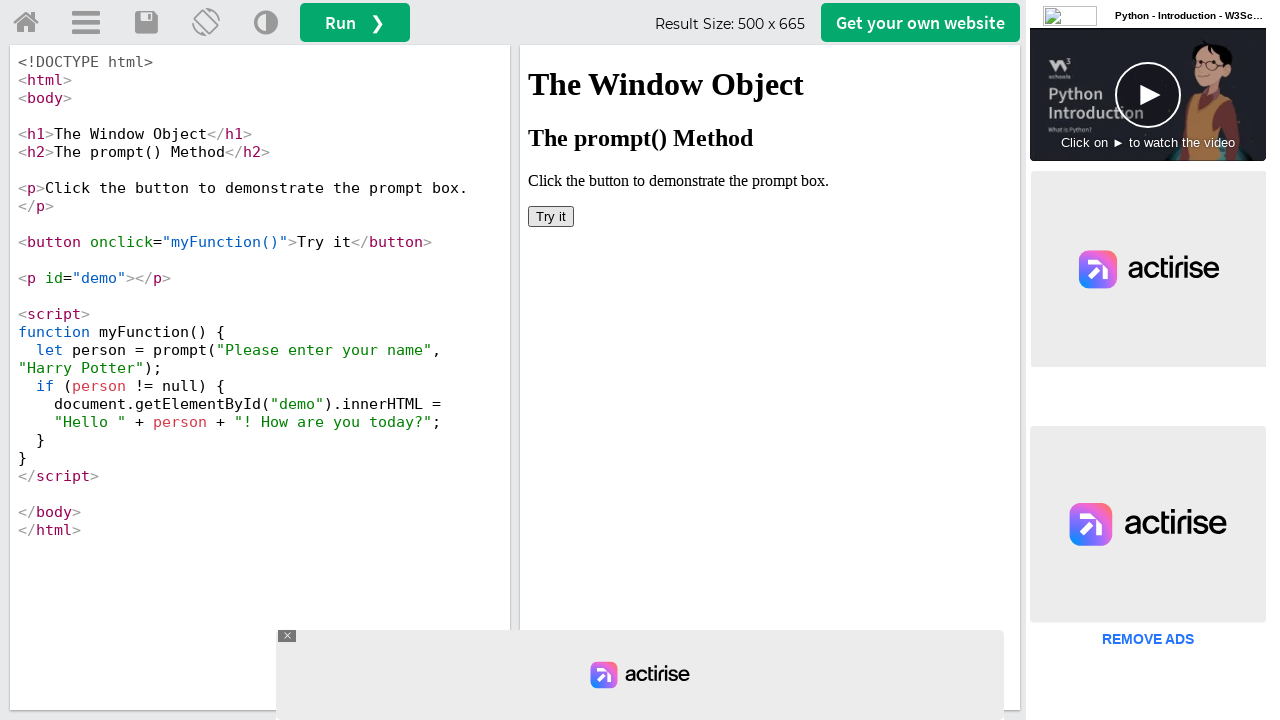

Navigated to JavaScript prompt tryit page
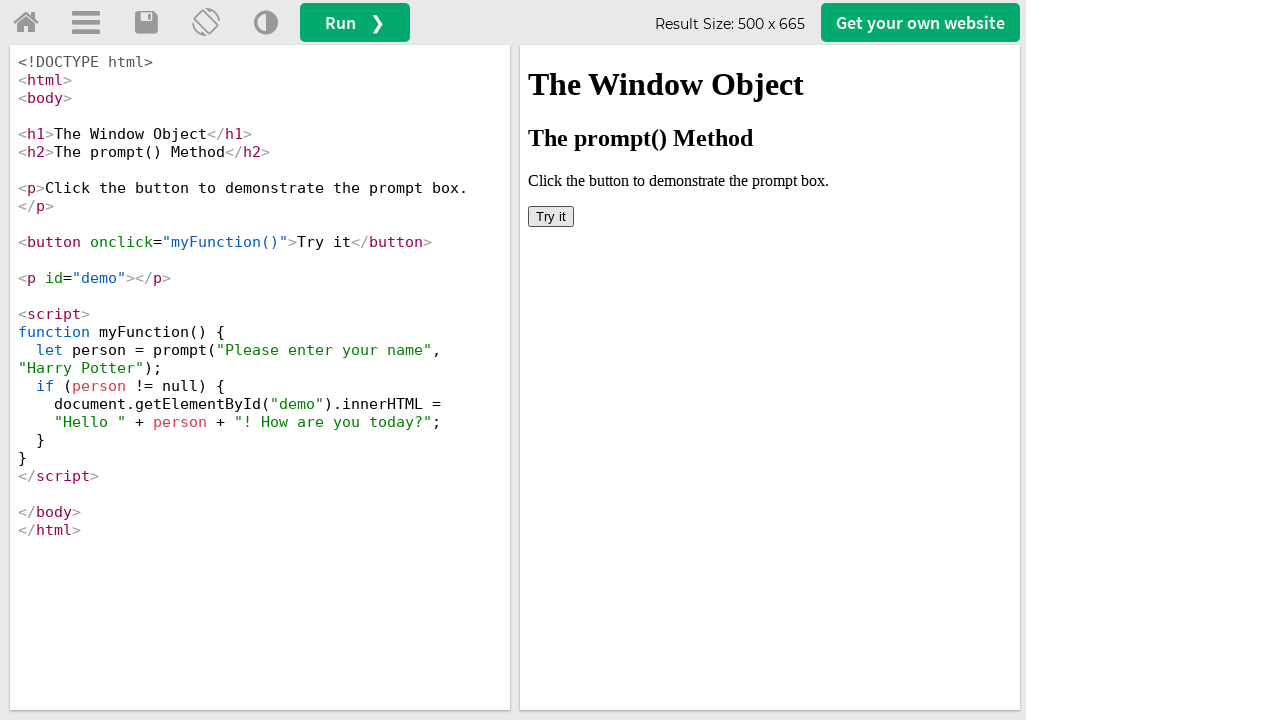

Set up dialog handler after page load
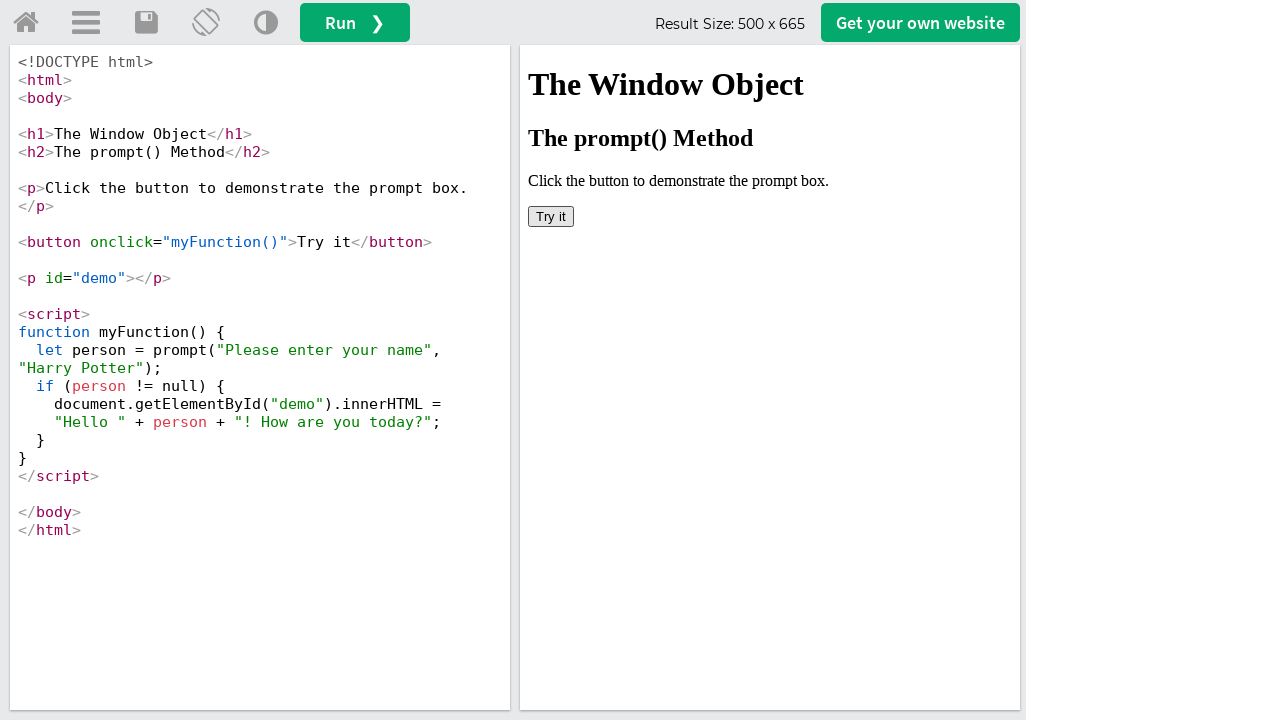

Located iframe element for demo content
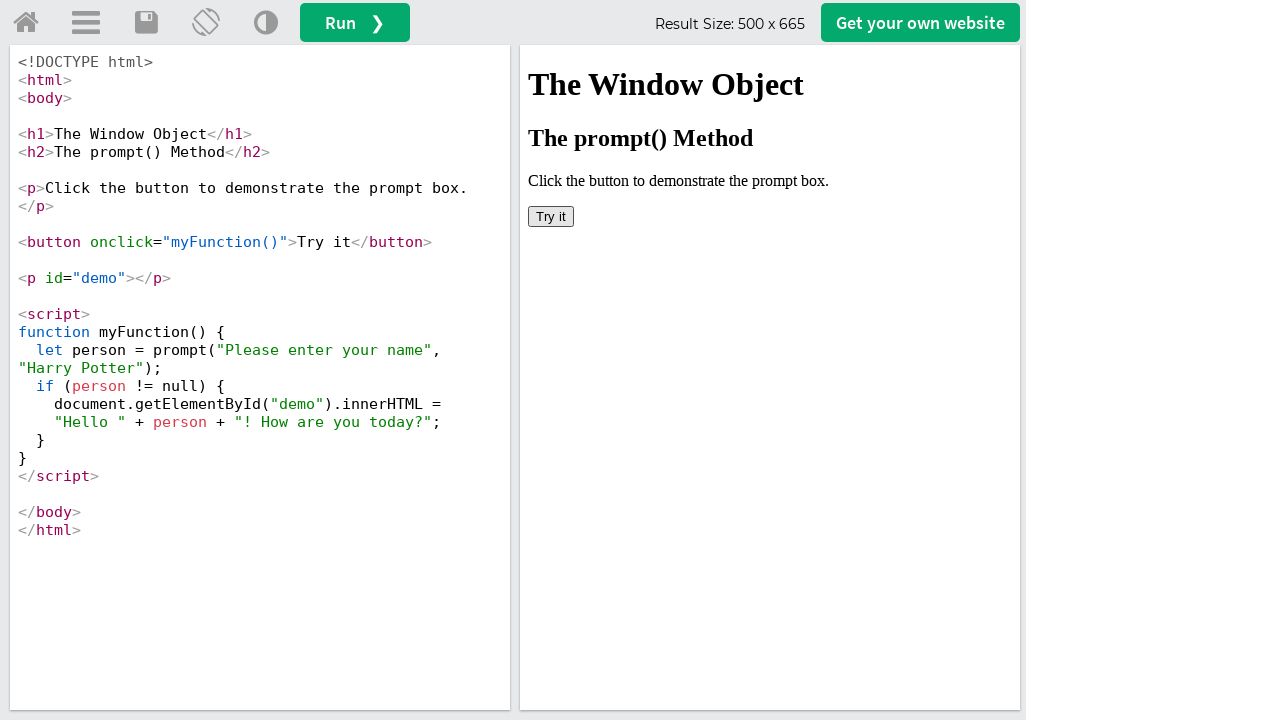

Clicked 'Try it' button in iframe to trigger prompt dialog at (551, 216) on #iframeResult >> internal:control=enter-frame >> xpath=//button[text()='Try it']
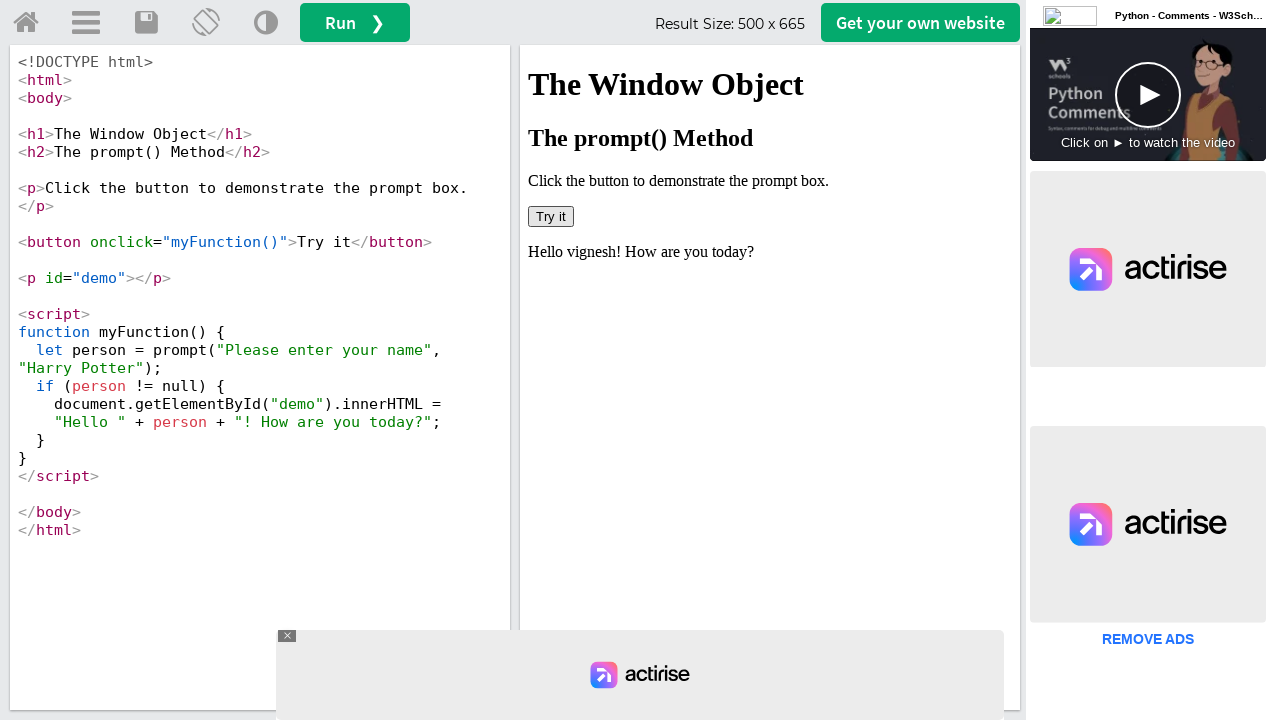

Waited 1 second for dialog handling to complete
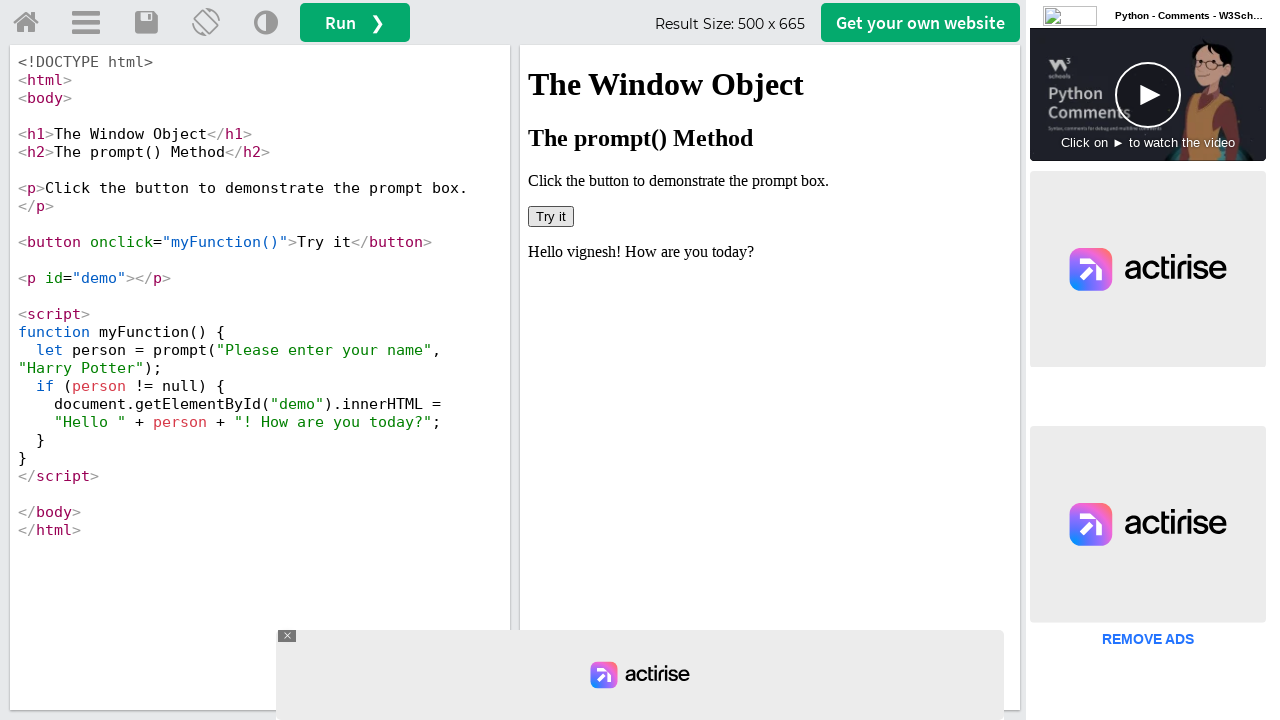

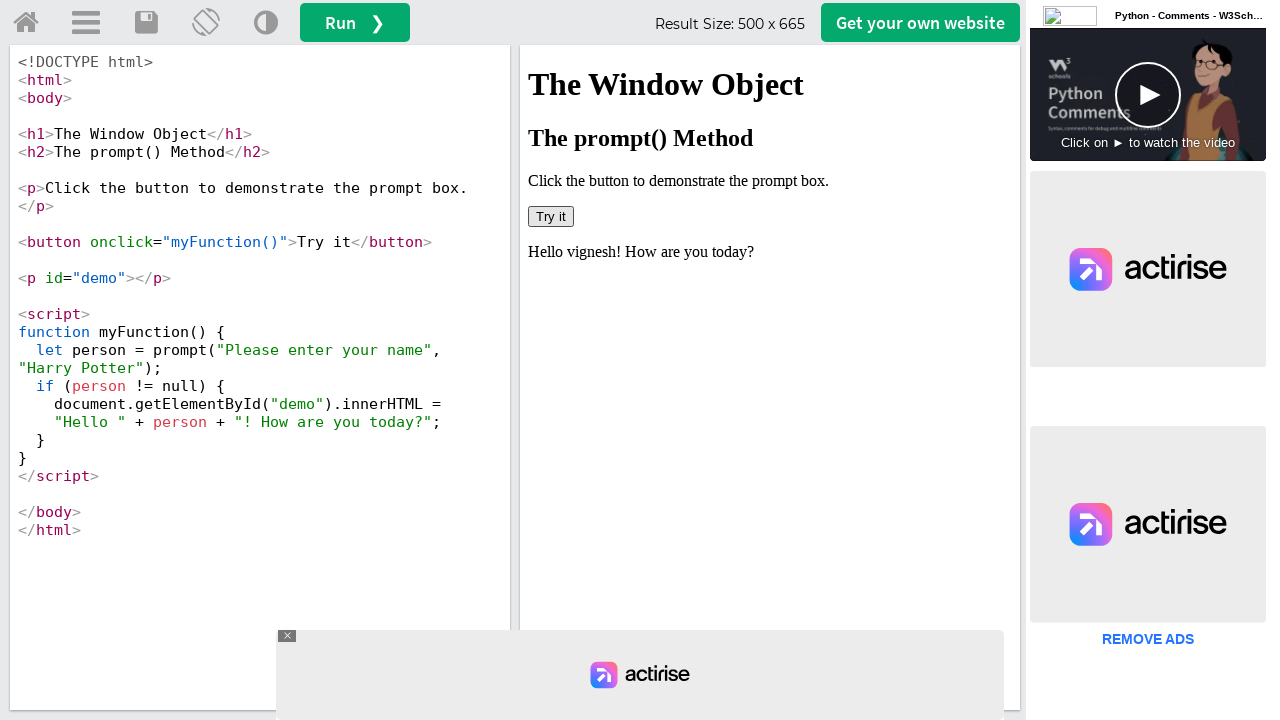